Tests toggling all items complete and then unchecking them all

Starting URL: https://demo.playwright.dev/todomvc

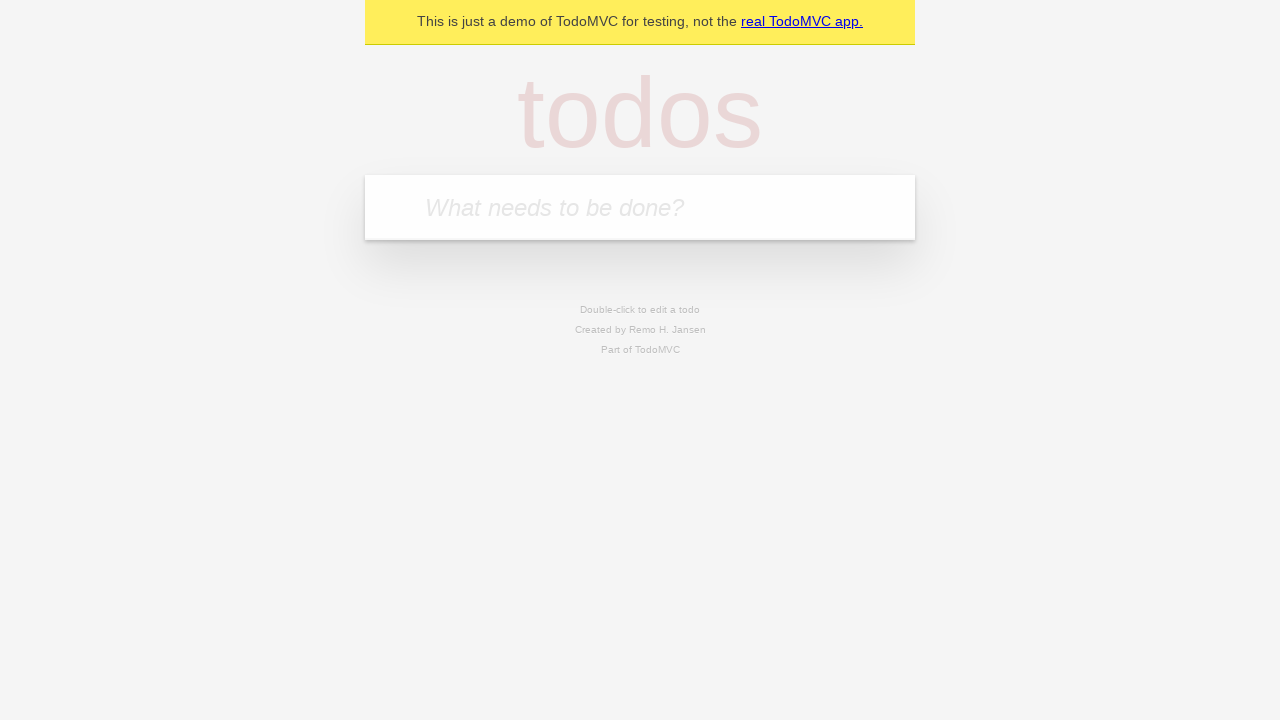

Filled todo input with 'buy some cheese' on internal:attr=[placeholder="What needs to be done?"i]
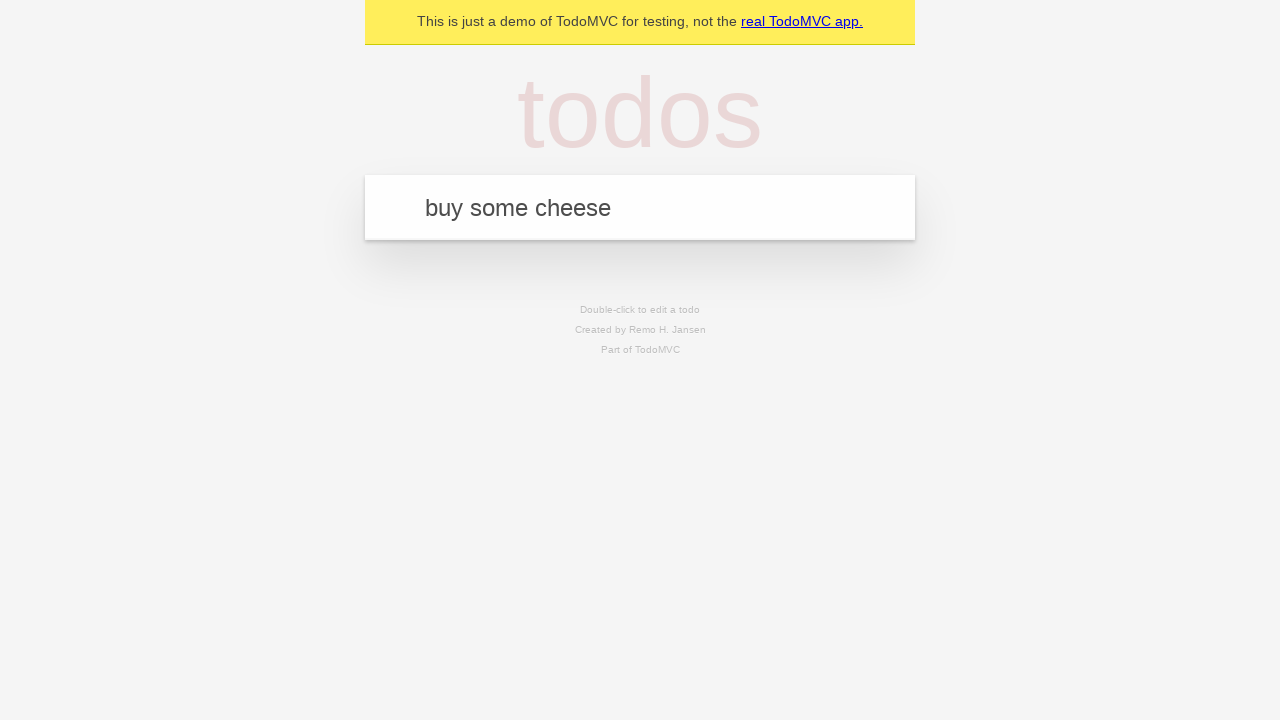

Pressed Enter to create todo 'buy some cheese' on internal:attr=[placeholder="What needs to be done?"i]
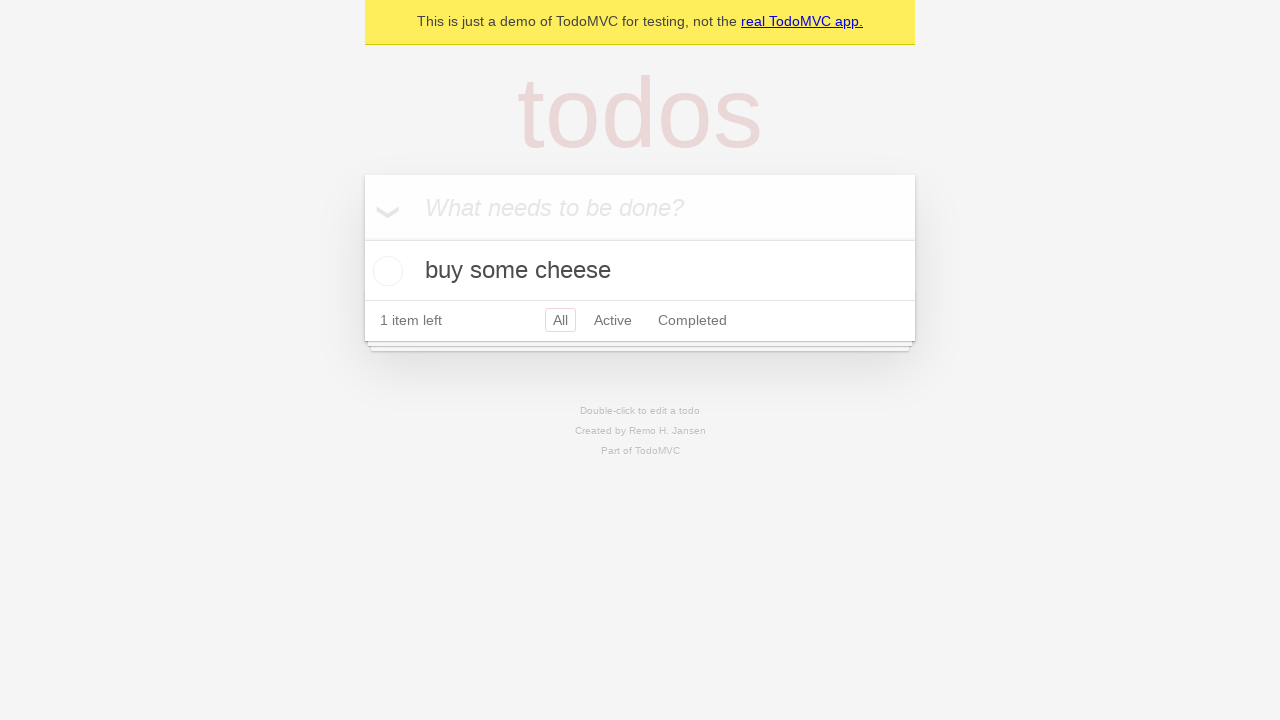

Filled todo input with 'feed the cat' on internal:attr=[placeholder="What needs to be done?"i]
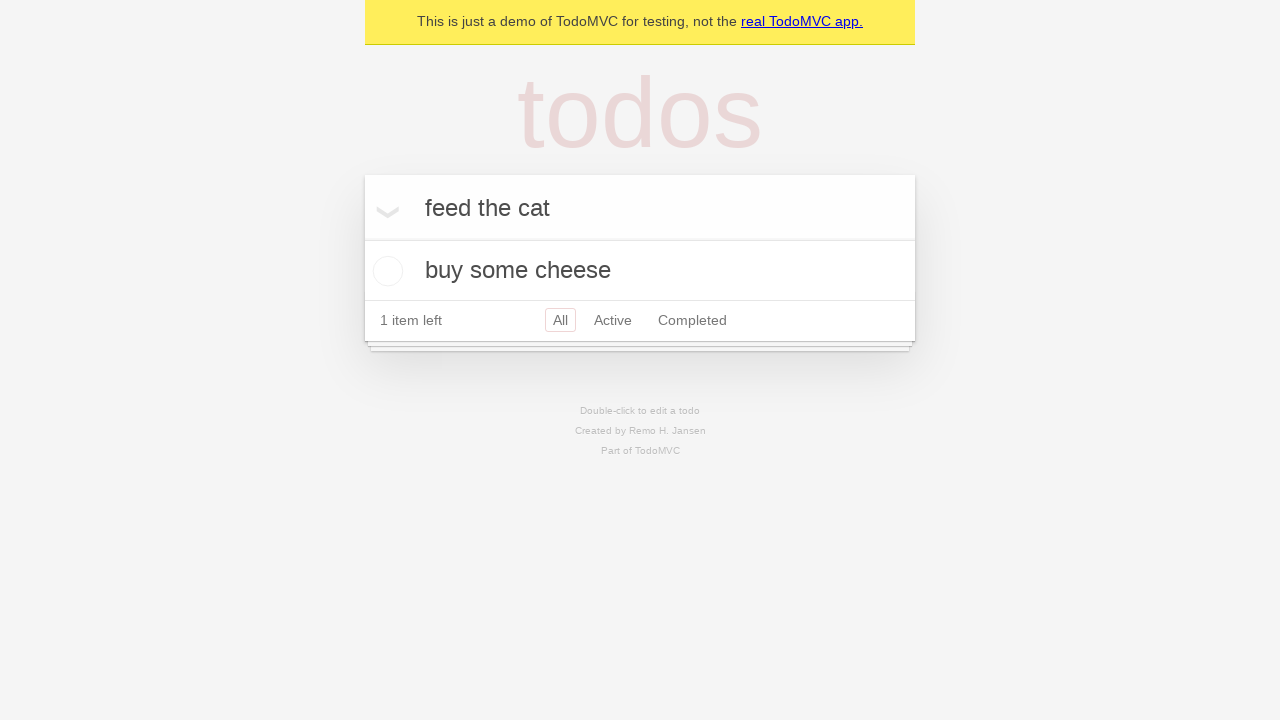

Pressed Enter to create todo 'feed the cat' on internal:attr=[placeholder="What needs to be done?"i]
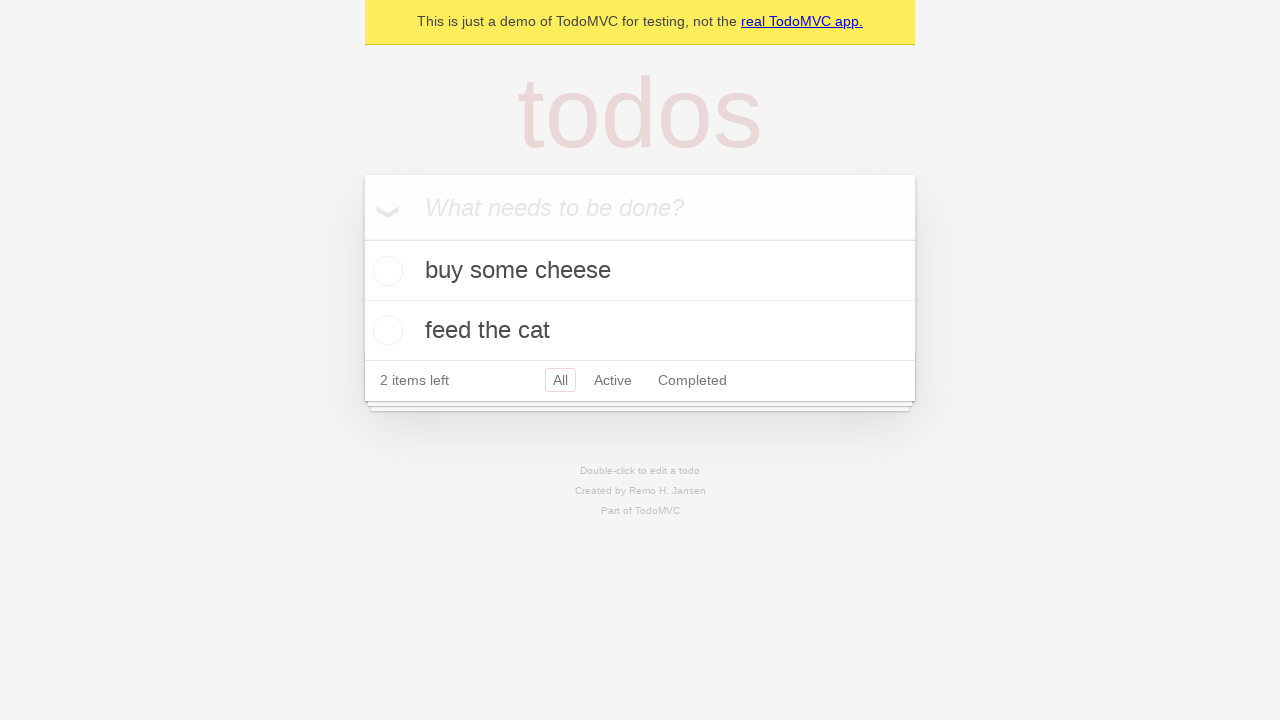

Filled todo input with 'book a doctors appointment' on internal:attr=[placeholder="What needs to be done?"i]
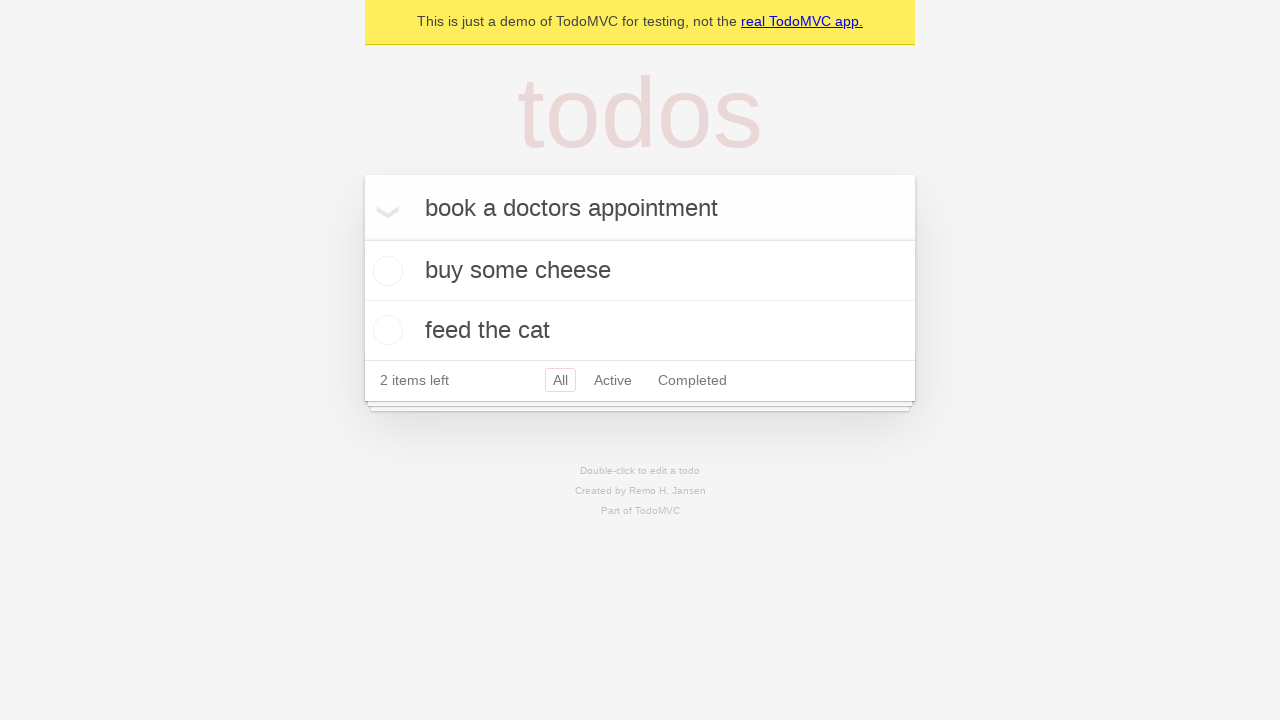

Pressed Enter to create todo 'book a doctors appointment' on internal:attr=[placeholder="What needs to be done?"i]
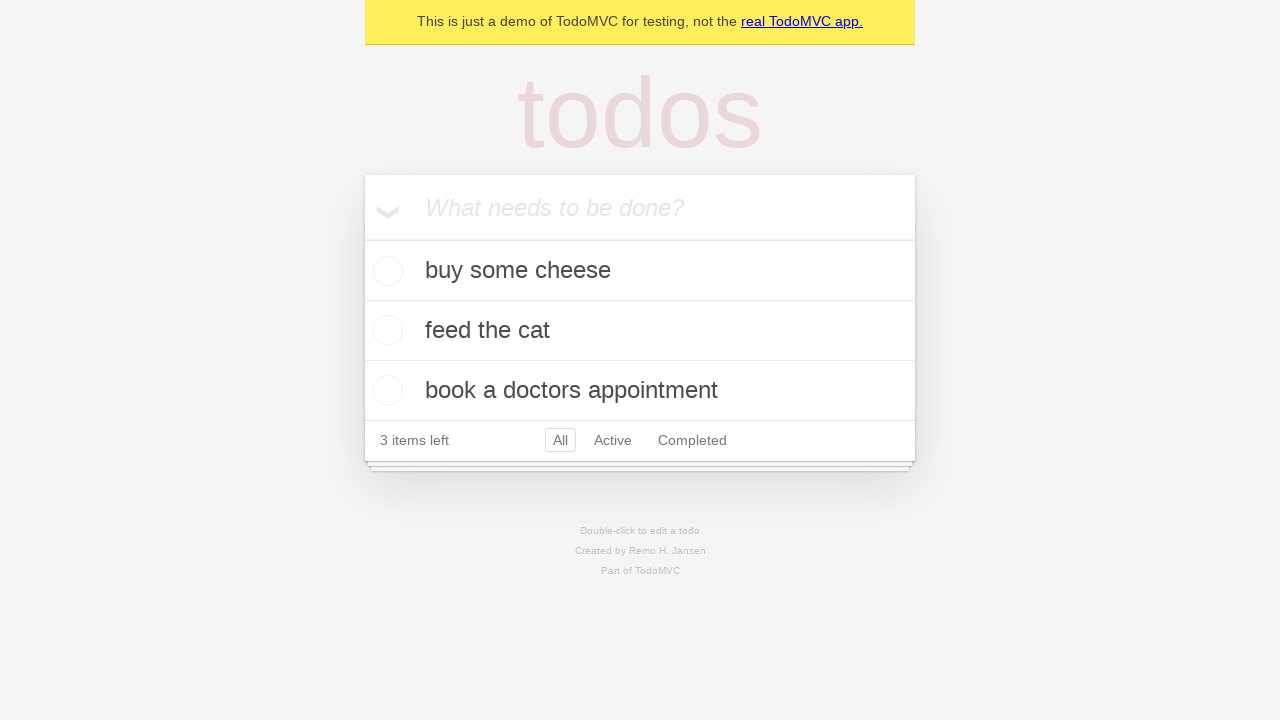

Located toggle all checkbox
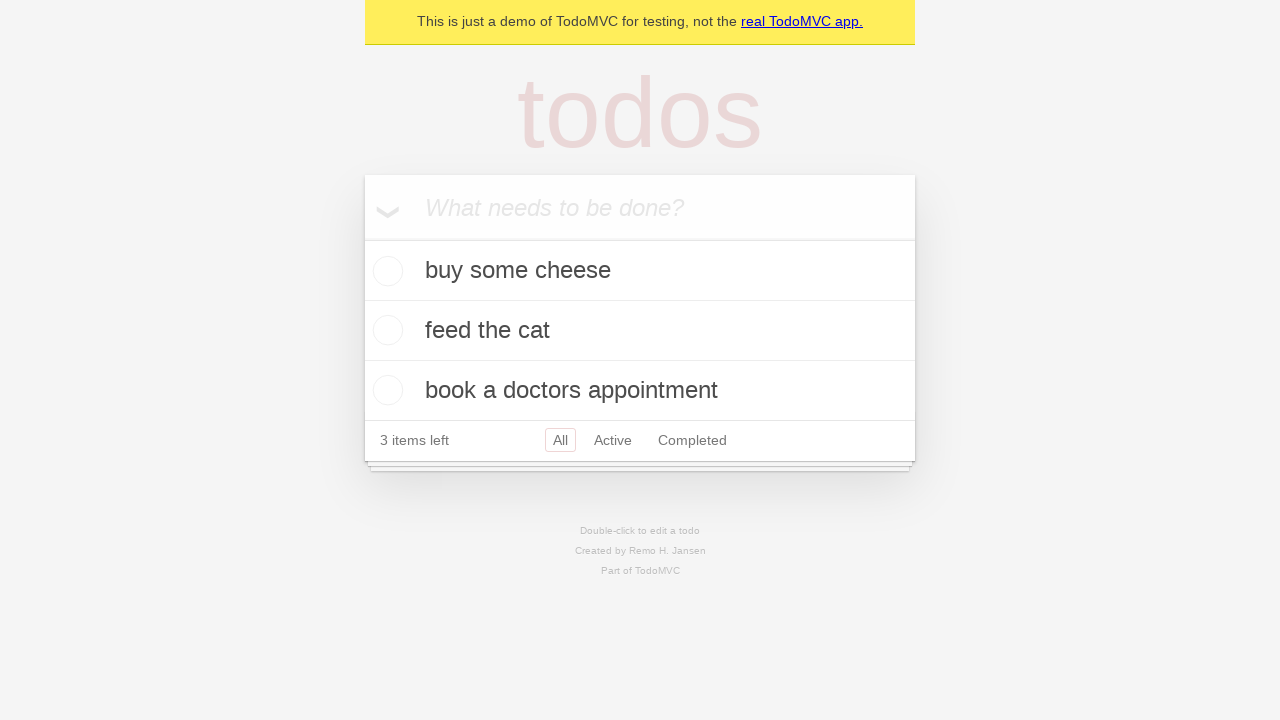

Checked toggle all checkbox to mark all items complete at (362, 238) on internal:label="Mark all as complete"i
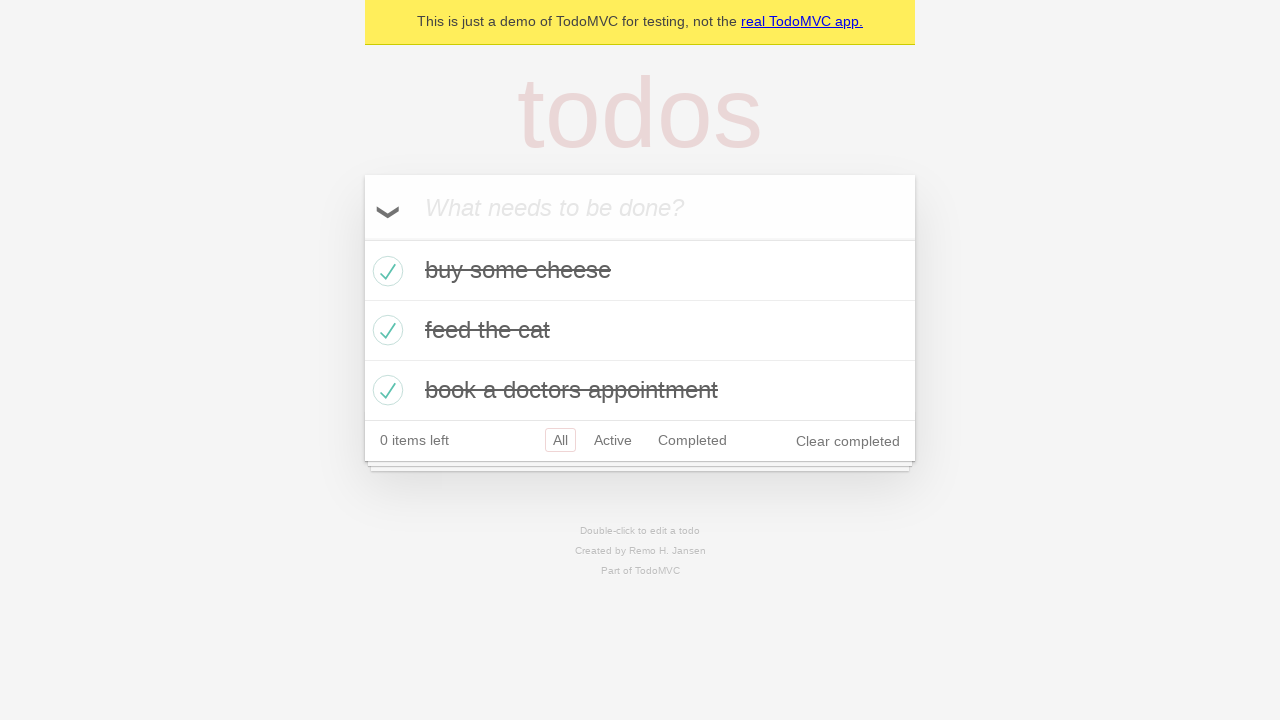

Unchecked toggle all checkbox to mark all items incomplete at (362, 238) on internal:label="Mark all as complete"i
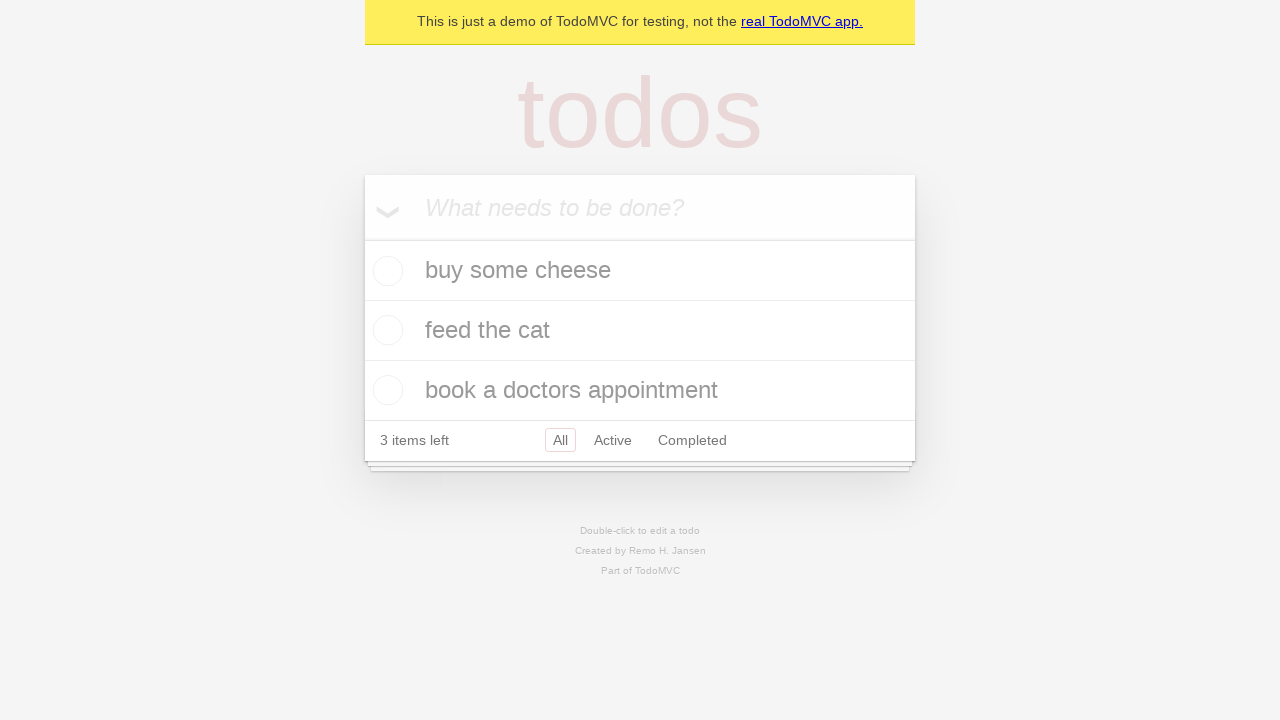

Waited for todo items to update after toggling all complete status
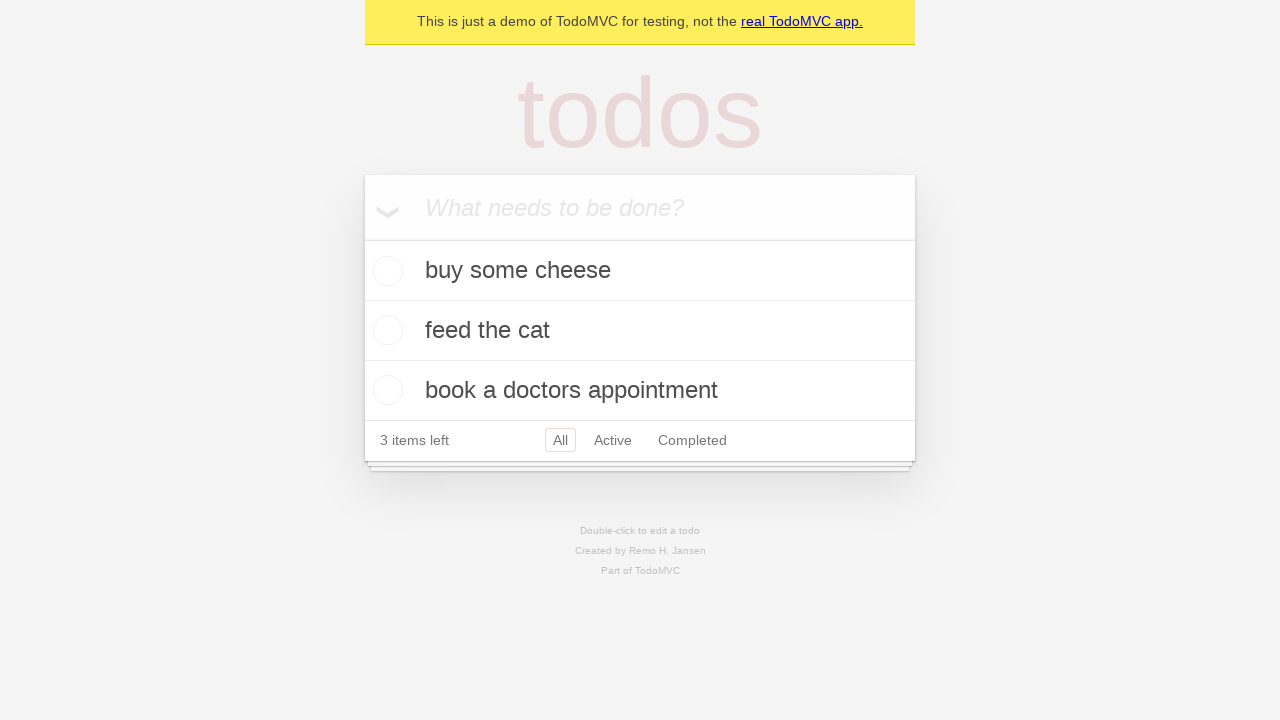

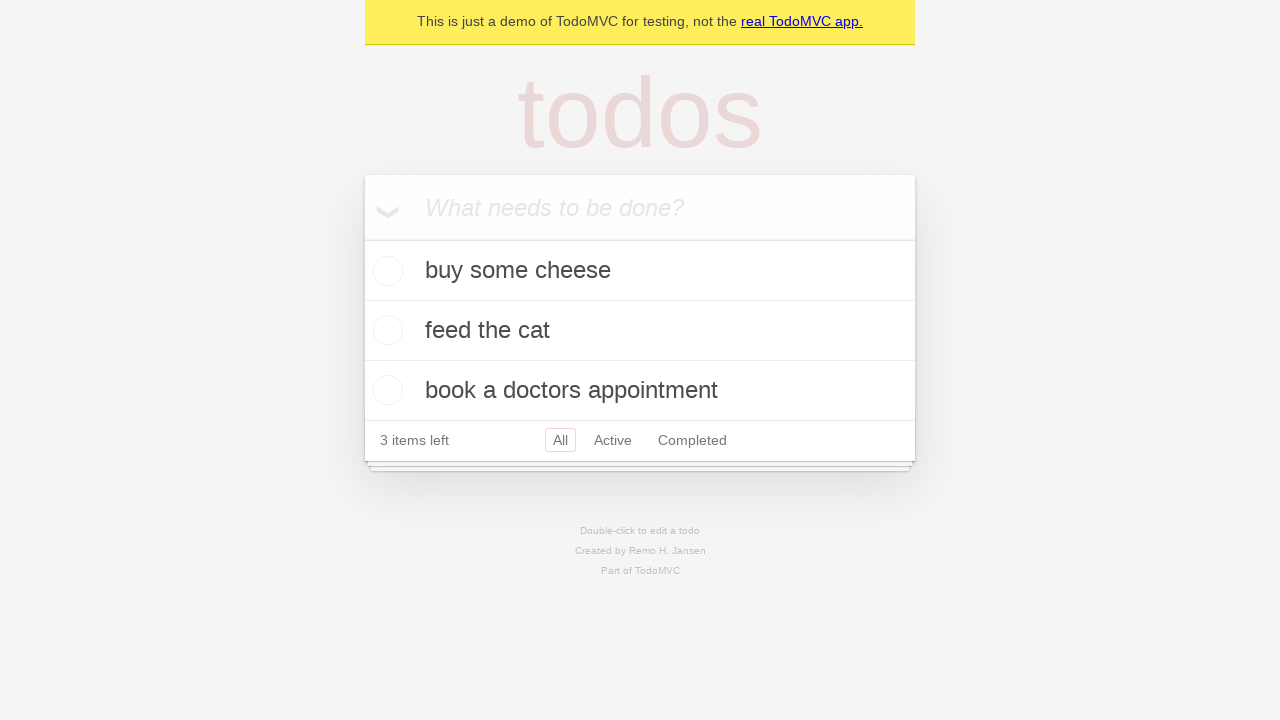